Verifies that the OrangeHRM logo/branding is displayed on the login page to confirm the page loaded correctly

Starting URL: https://opensource-demo.orangehrmlive.com/web/index.php/auth/login

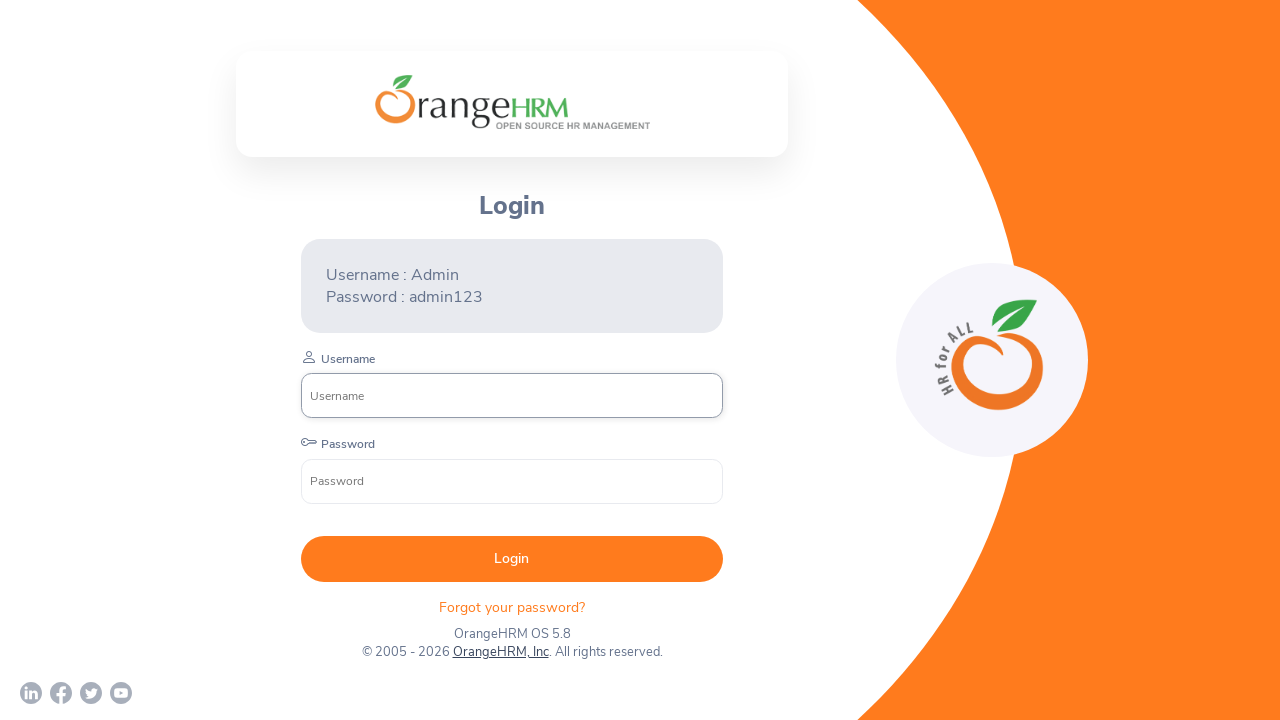

Waited for OrangeHRM login branding element to load
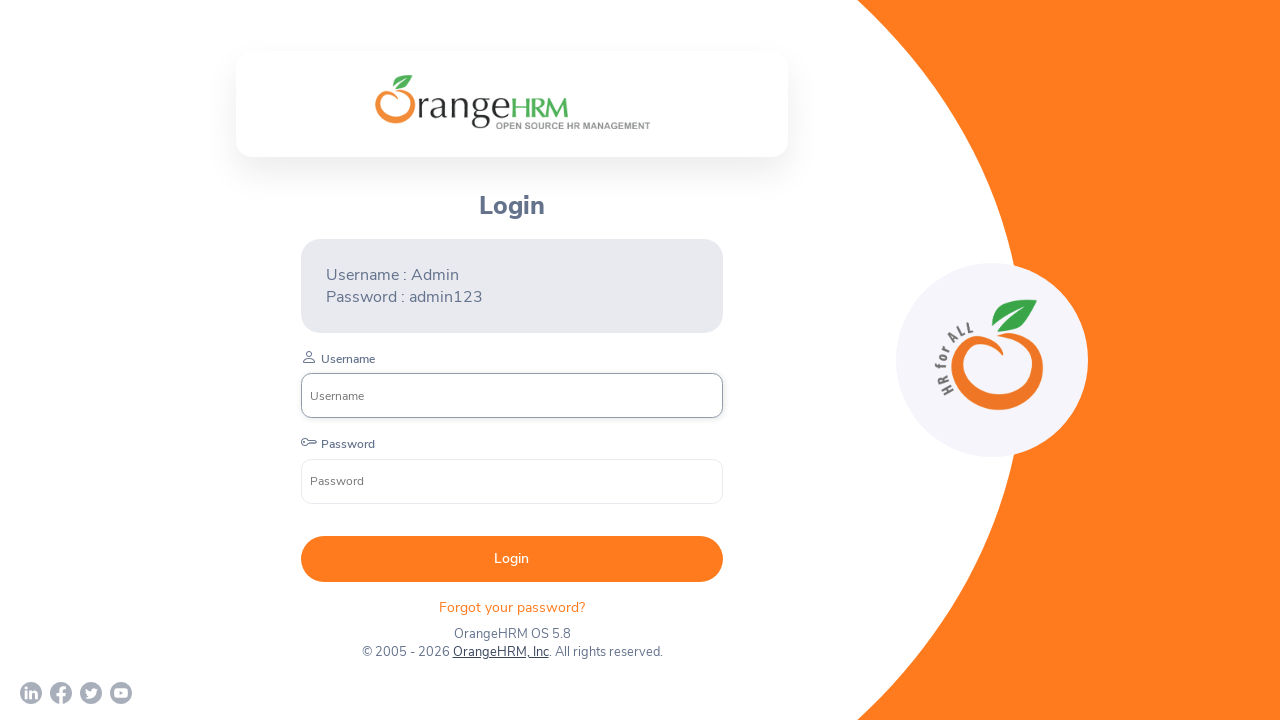

Located the OrangeHRM login branding logo element
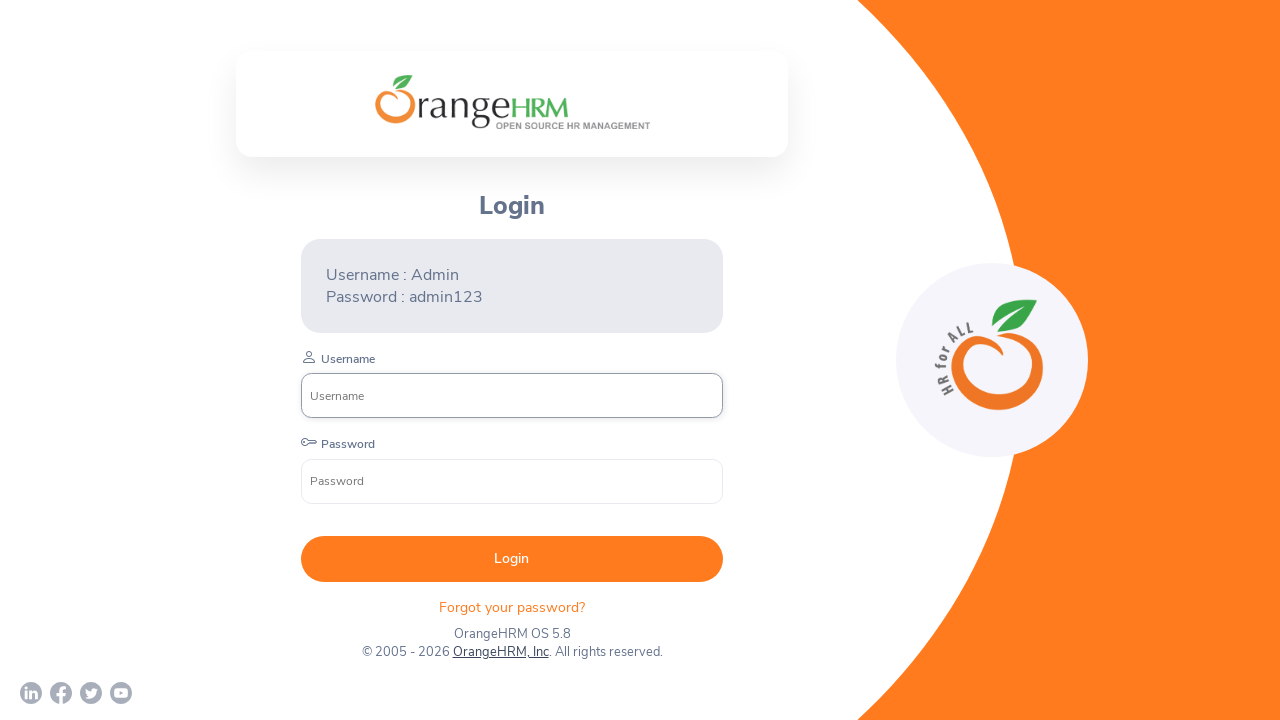

Verified that the OrangeHRM logo is visible on the login page
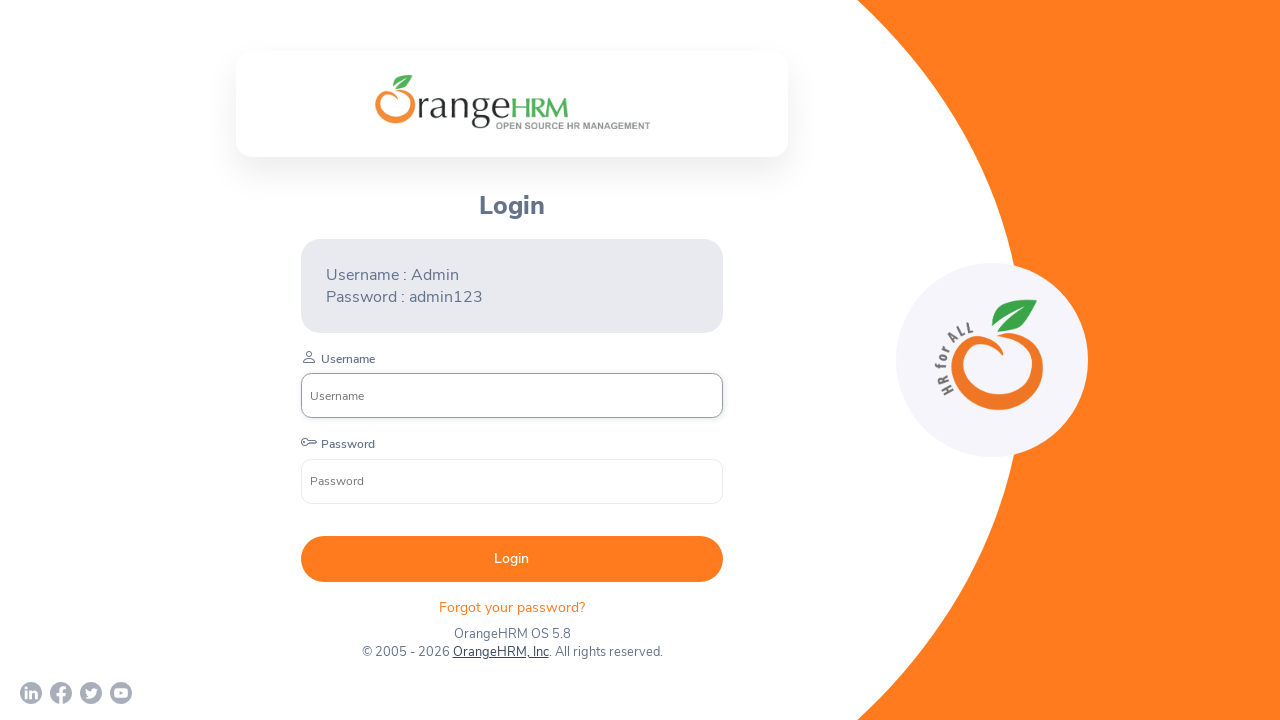

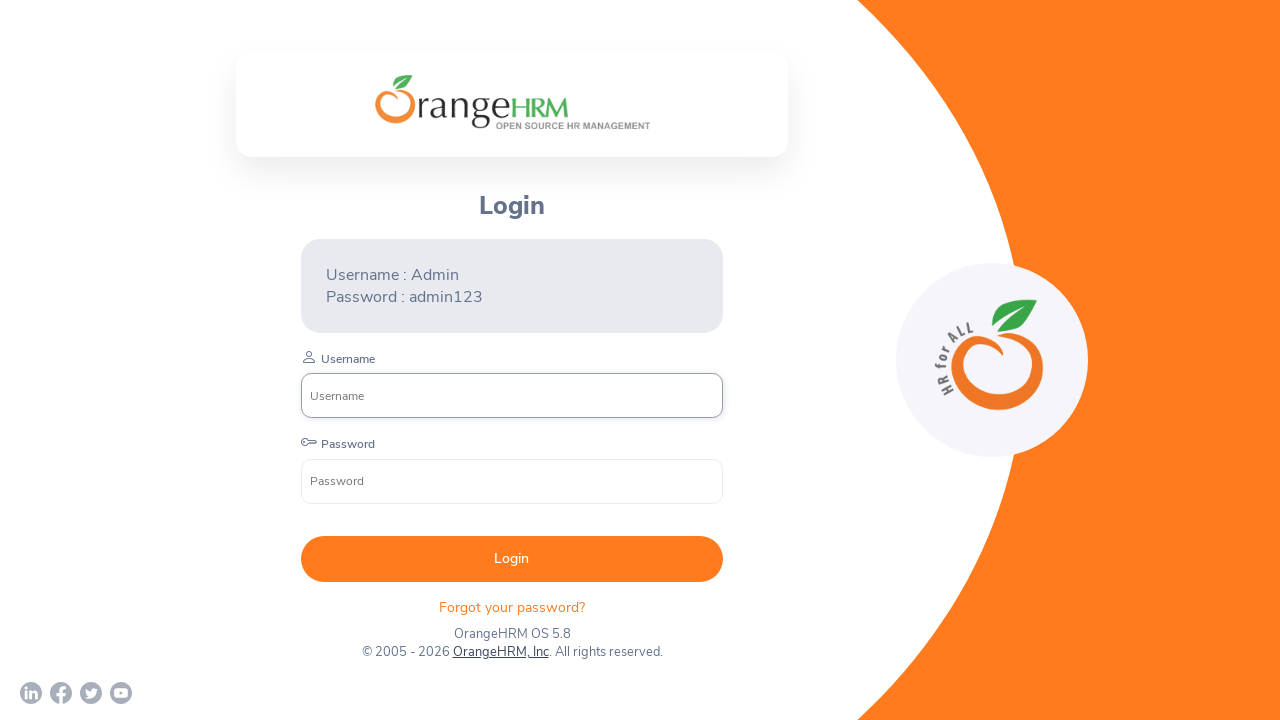